Tests opting out of A/B tests by first verifying the page shows an A/B test variation, then adding an opt-out cookie, refreshing the page, and verifying the A/B test is no longer active.

Starting URL: http://the-internet.herokuapp.com/abtest

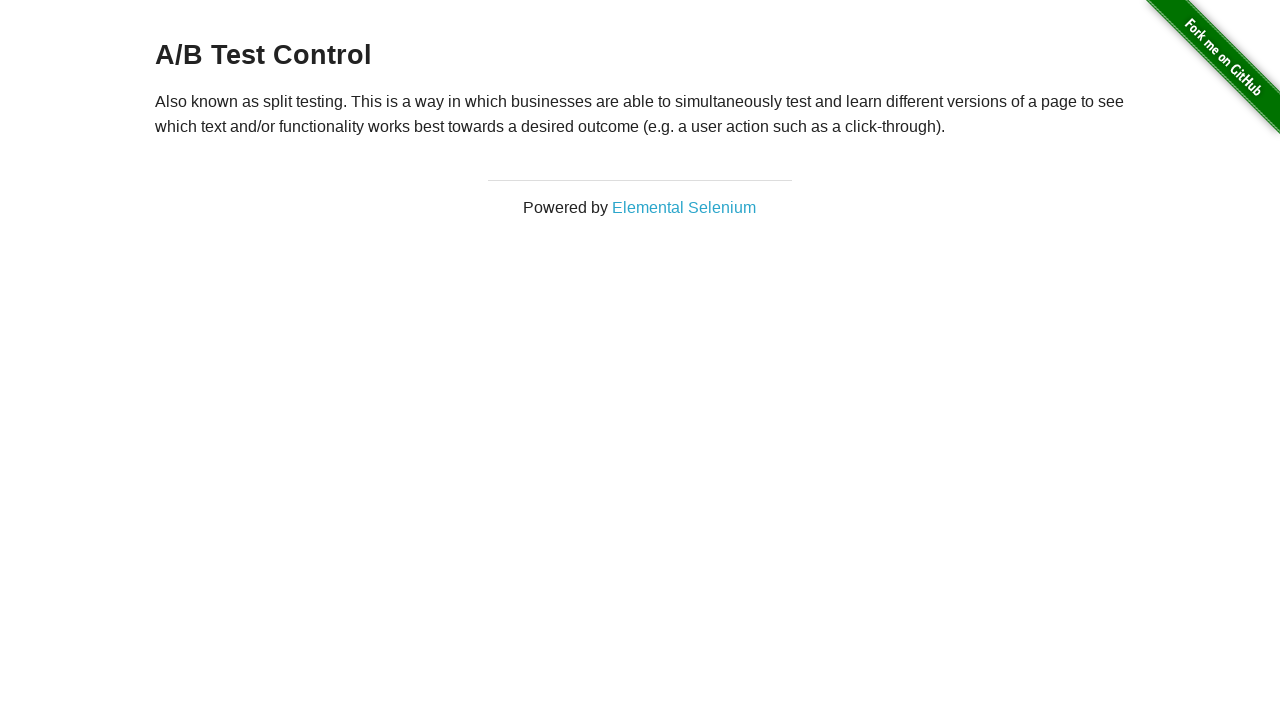

Waited for and located h3 heading element showing A/B test variation
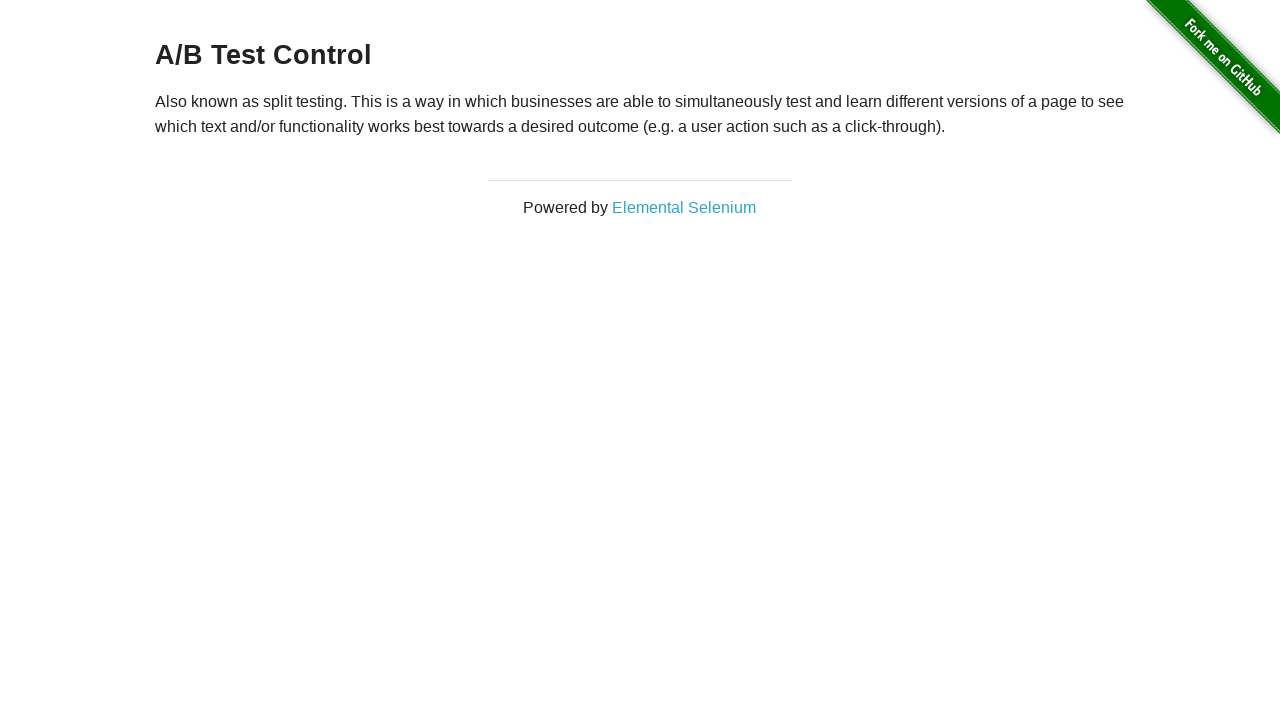

Added optimizelyOptOut cookie to opt out of A/B test
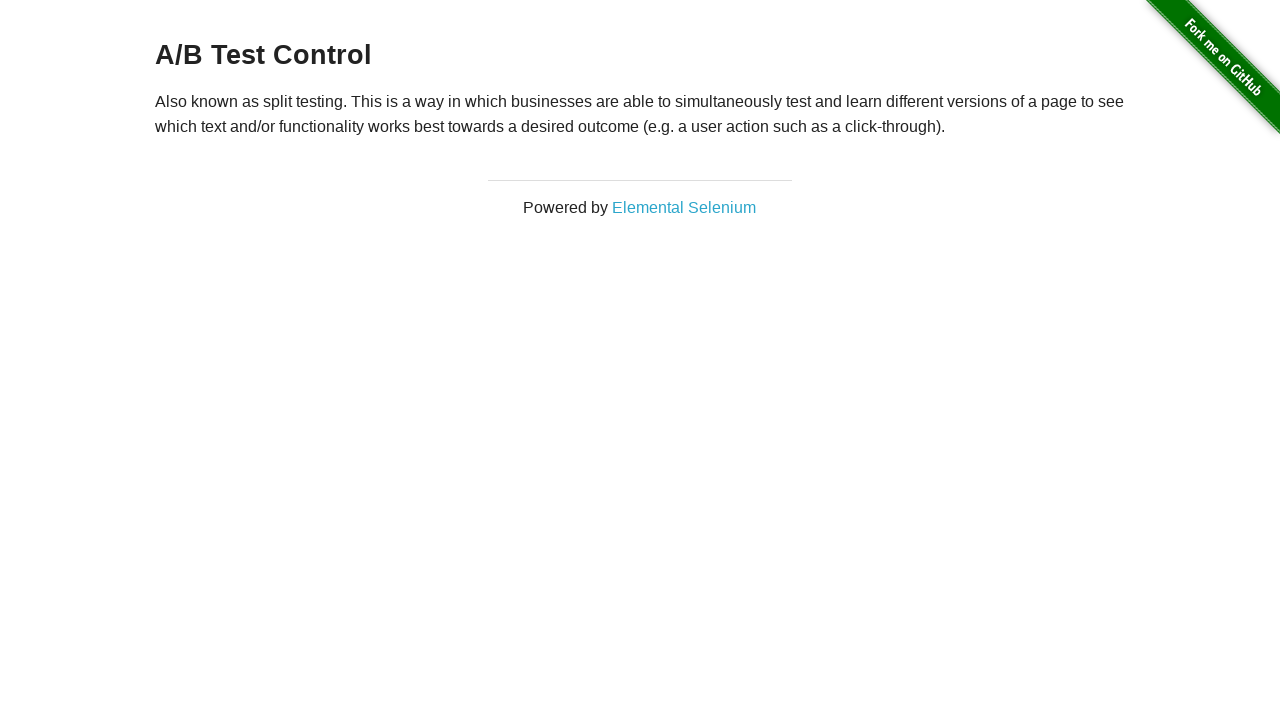

Reloaded page to apply opt-out cookie
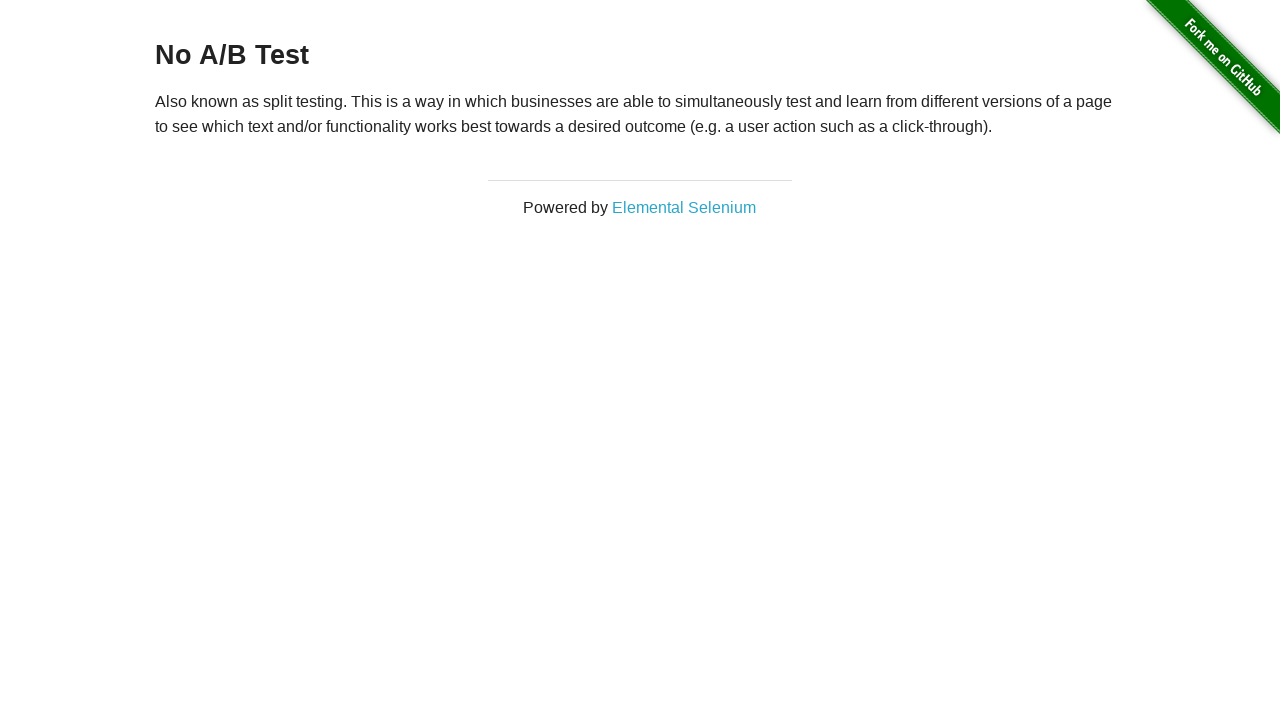

Waited for h3 heading to verify opt-out is active and A/B test is no longer shown
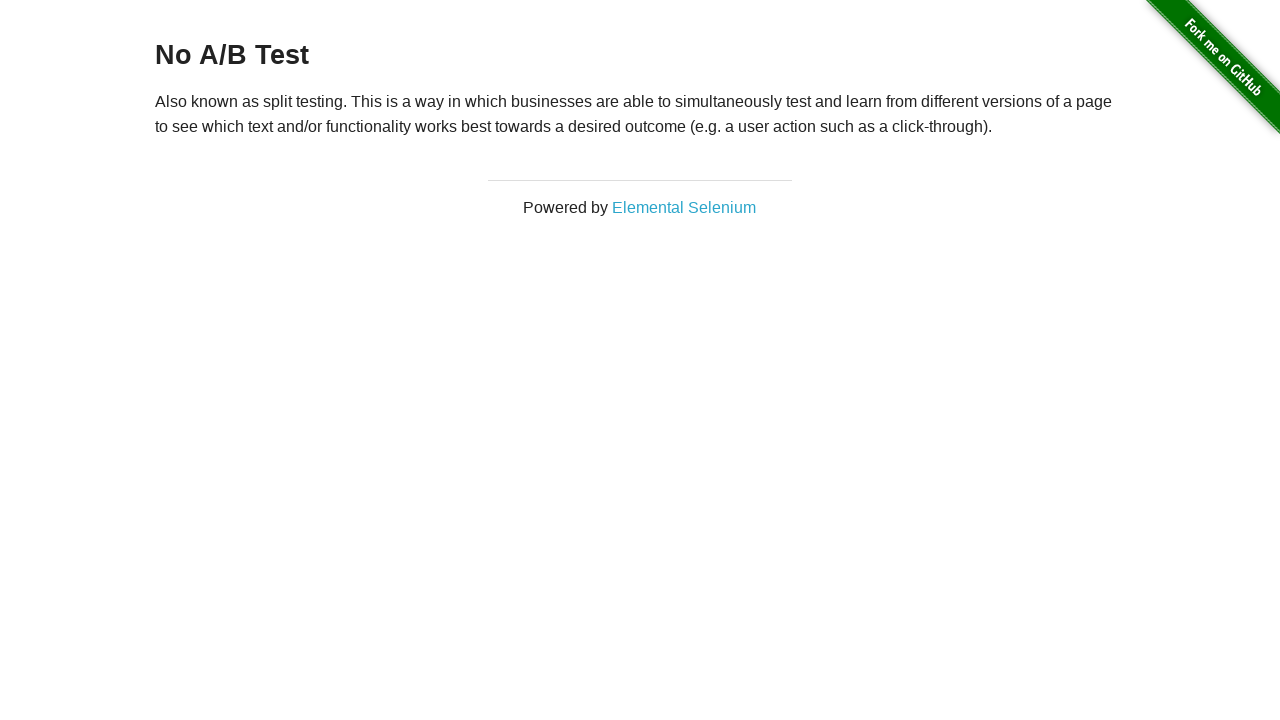

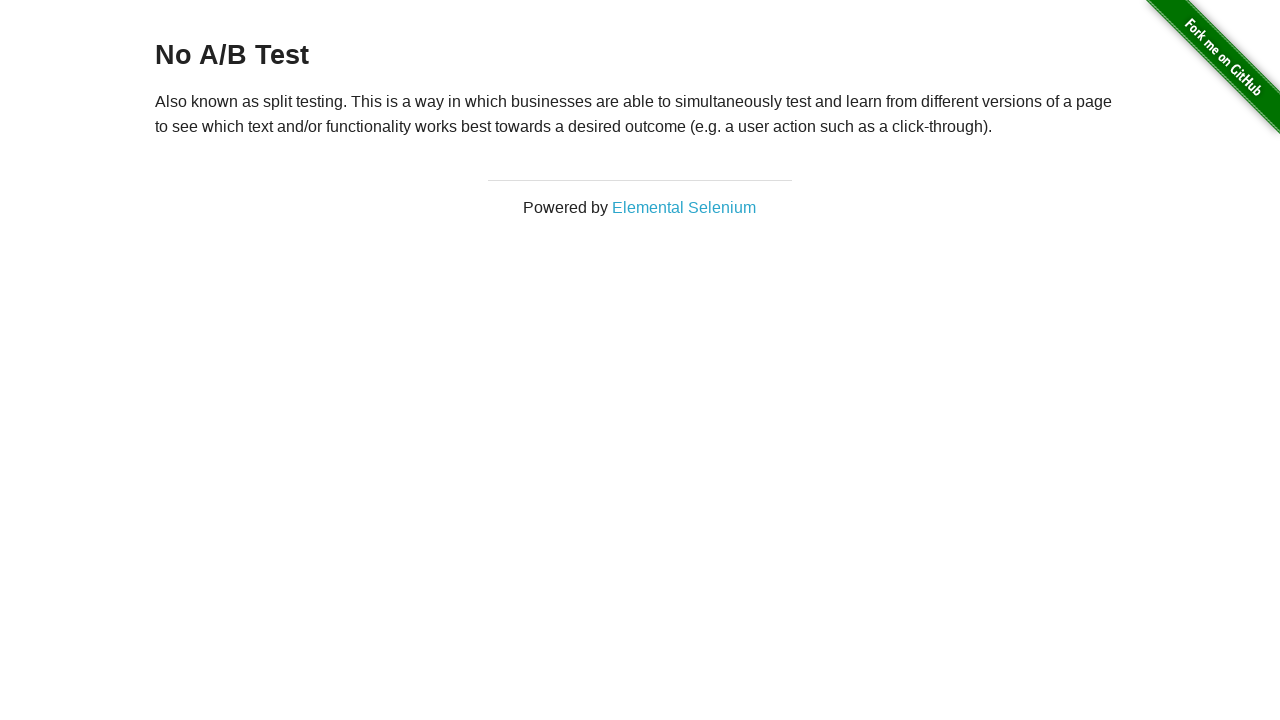